Navigates to the iLovePDF PDF to JPG converter page and clicks on the file picker button to initiate file selection

Starting URL: https://www.ilovepdf.com/pdf_to_jpg

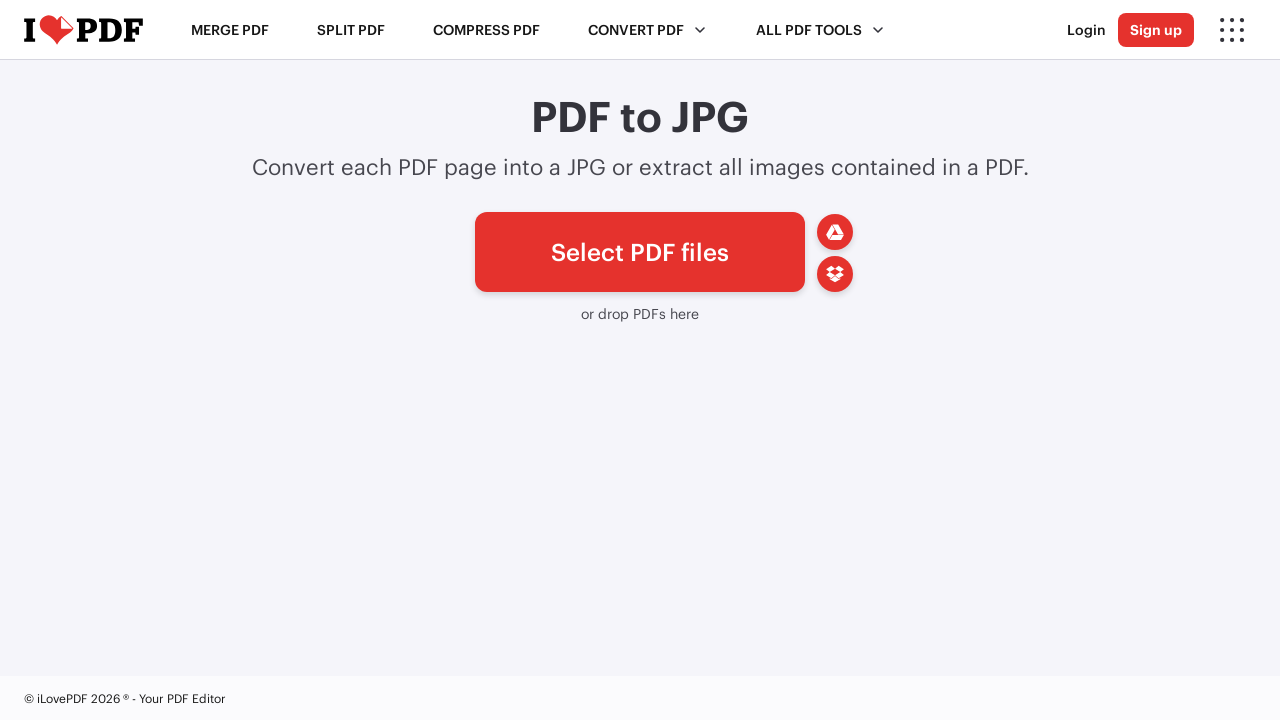

Navigated to iLovePDF PDF to JPG converter page
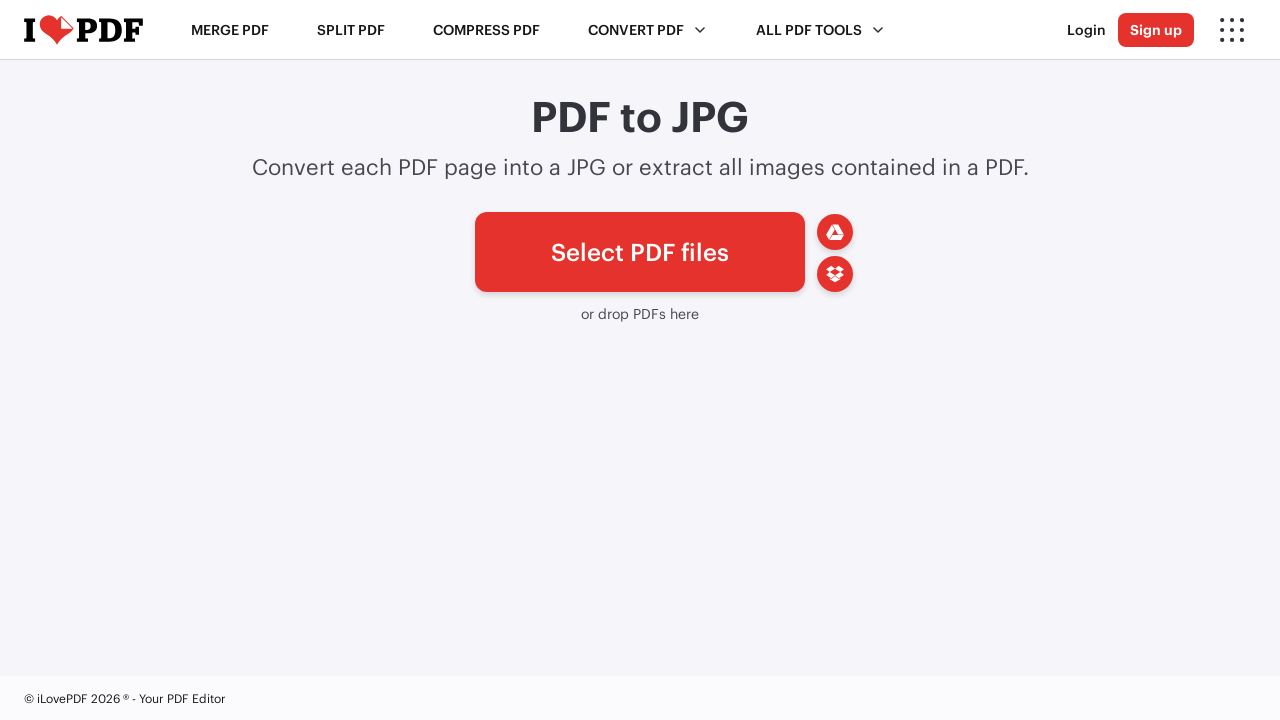

File picker button (#pickfiles) became available
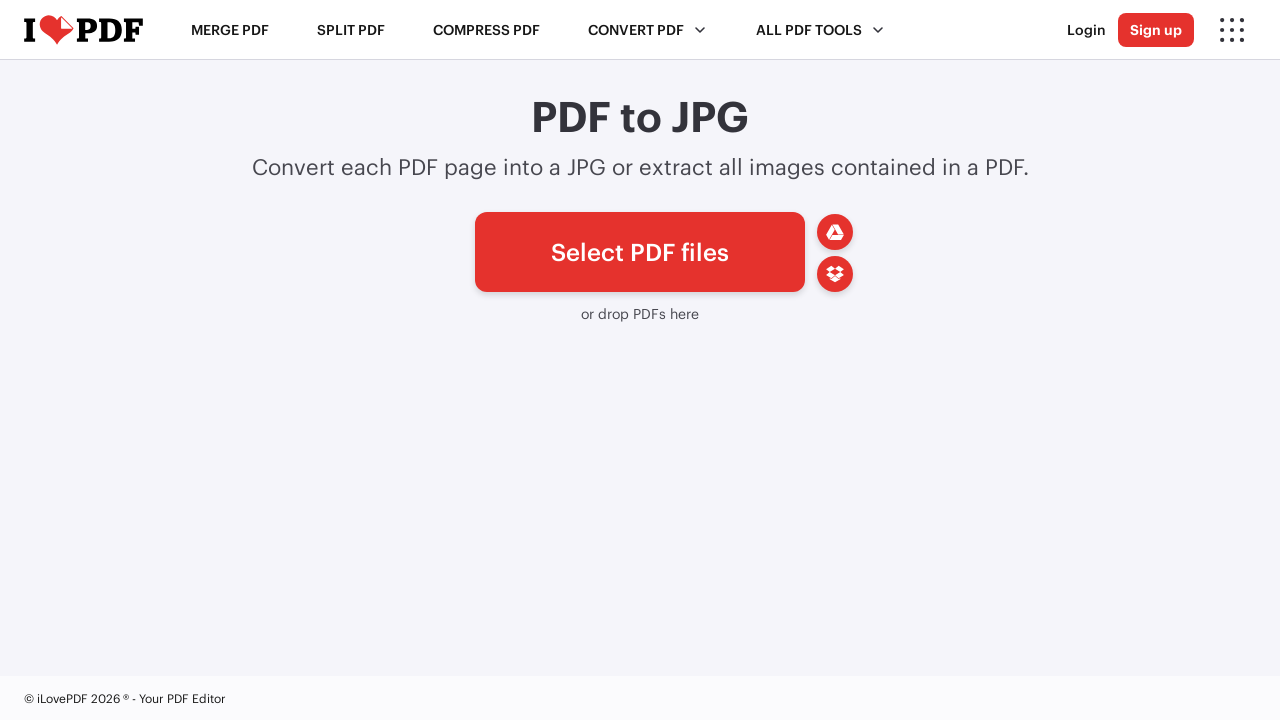

Clicked the file picker button to initiate file selection at (640, 252) on #pickfiles
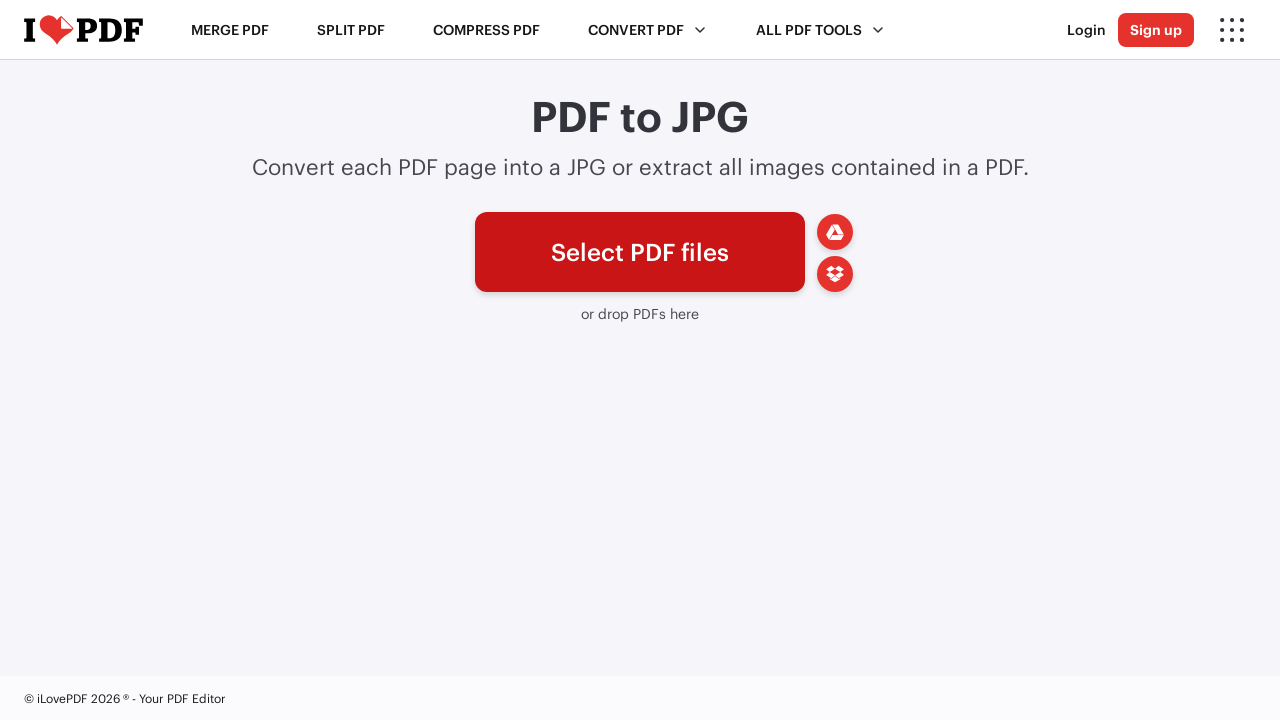

Waited for file dialog to appear
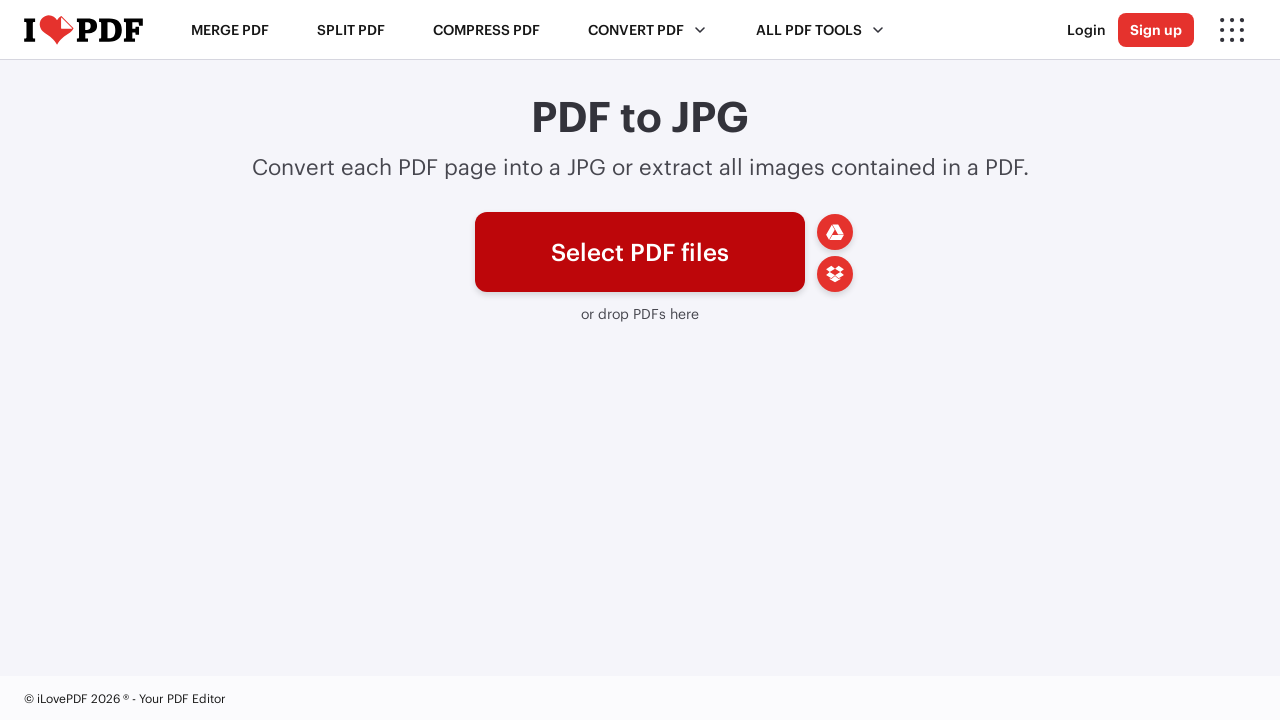

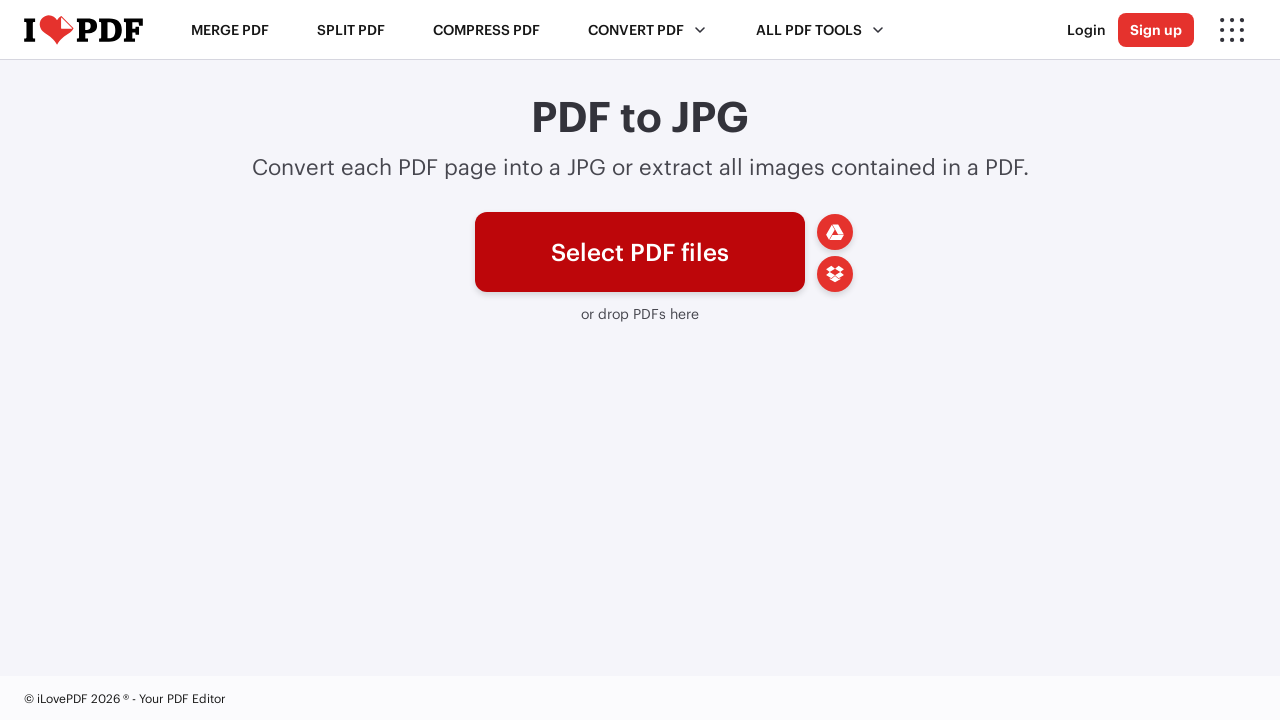